Tests that todo data persists after page reload

Starting URL: https://demo.playwright.dev/todomvc

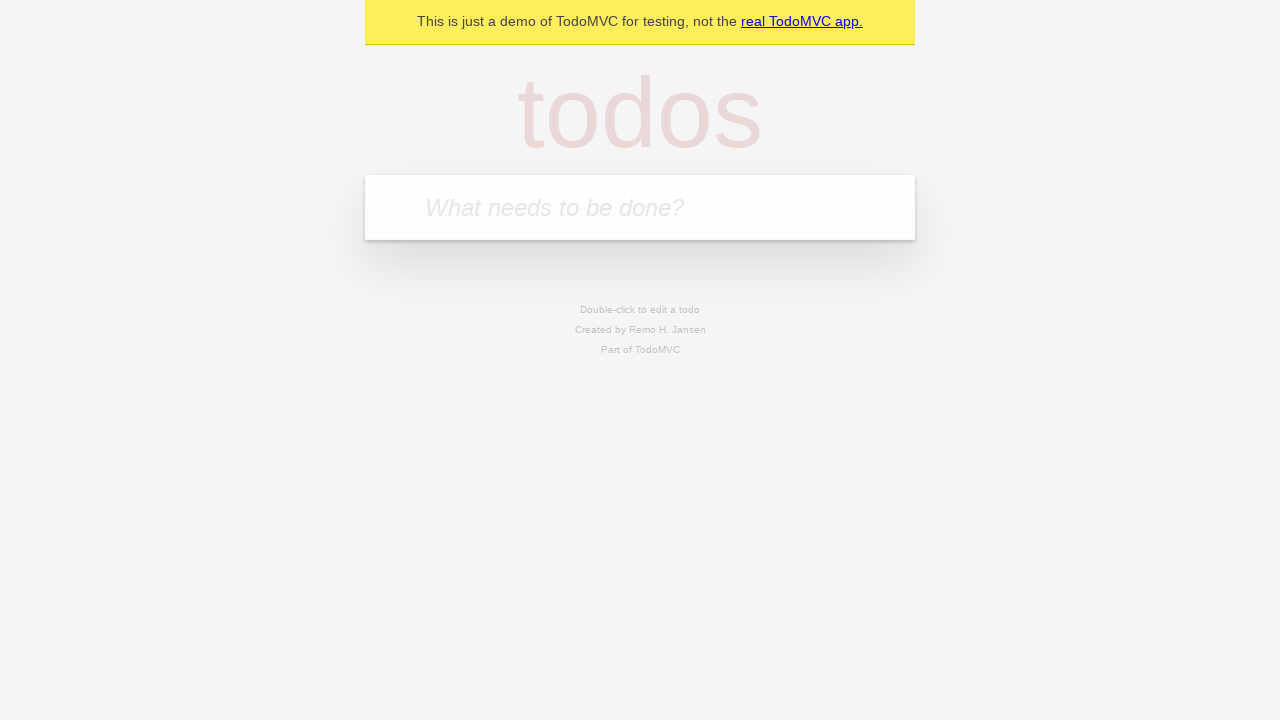

Filled first todo input with 'buy some cheese' on .new-todo
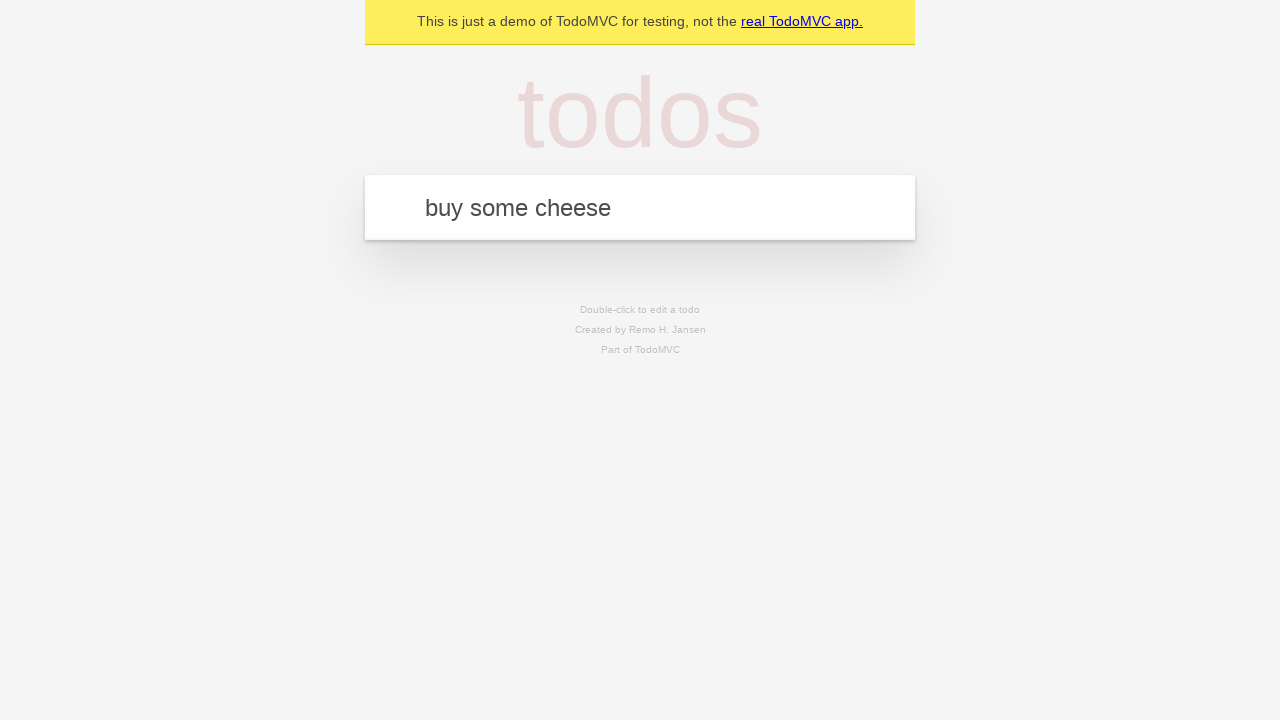

Pressed Enter to create first todo on .new-todo
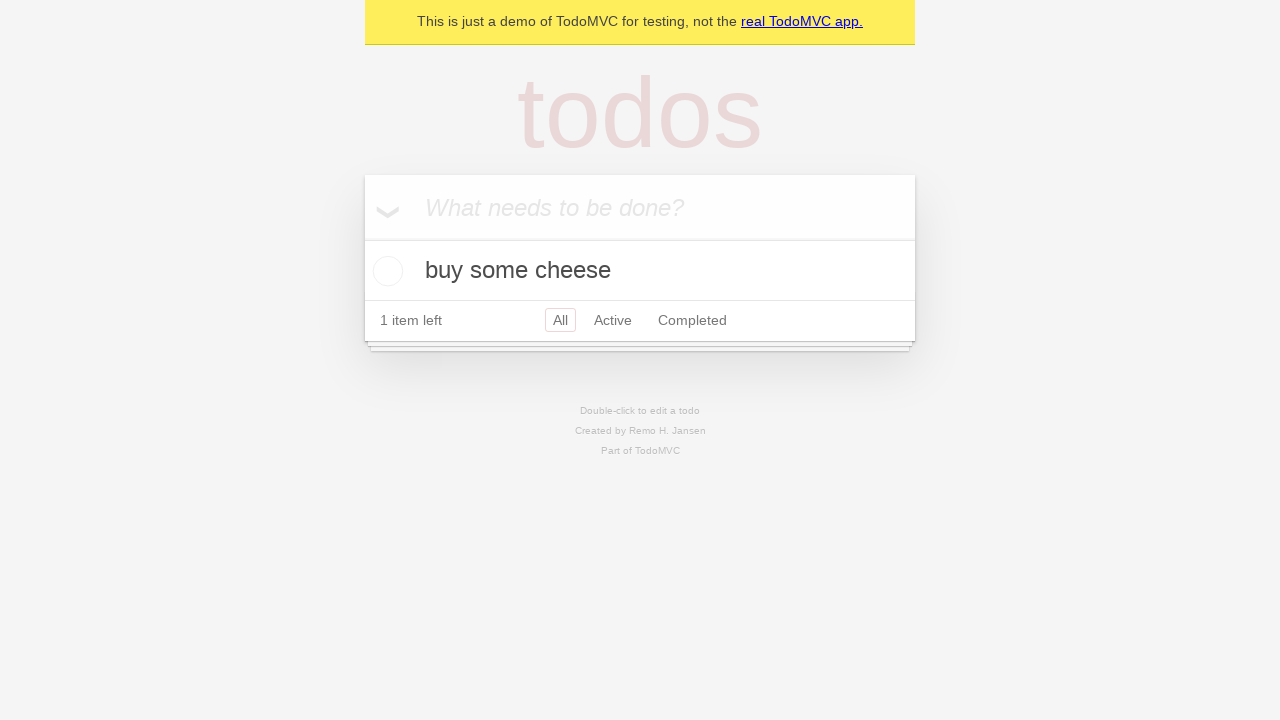

Filled second todo input with 'feed the cat' on .new-todo
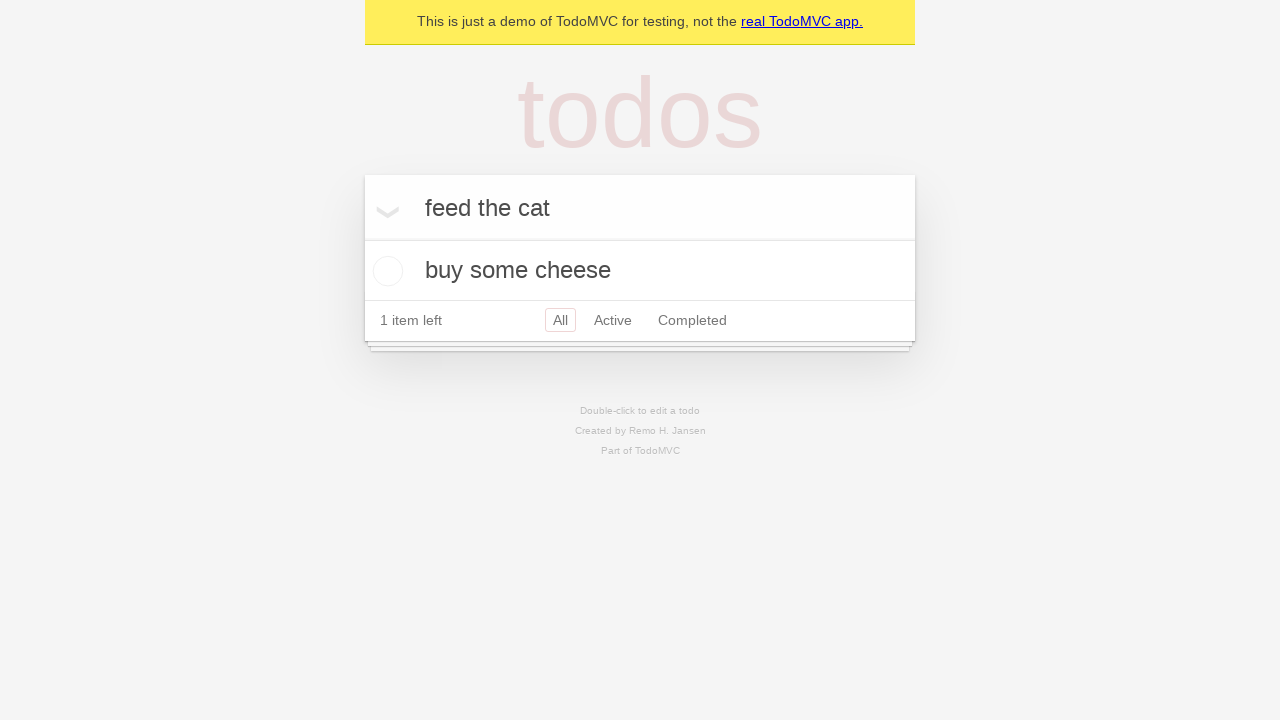

Pressed Enter to create second todo on .new-todo
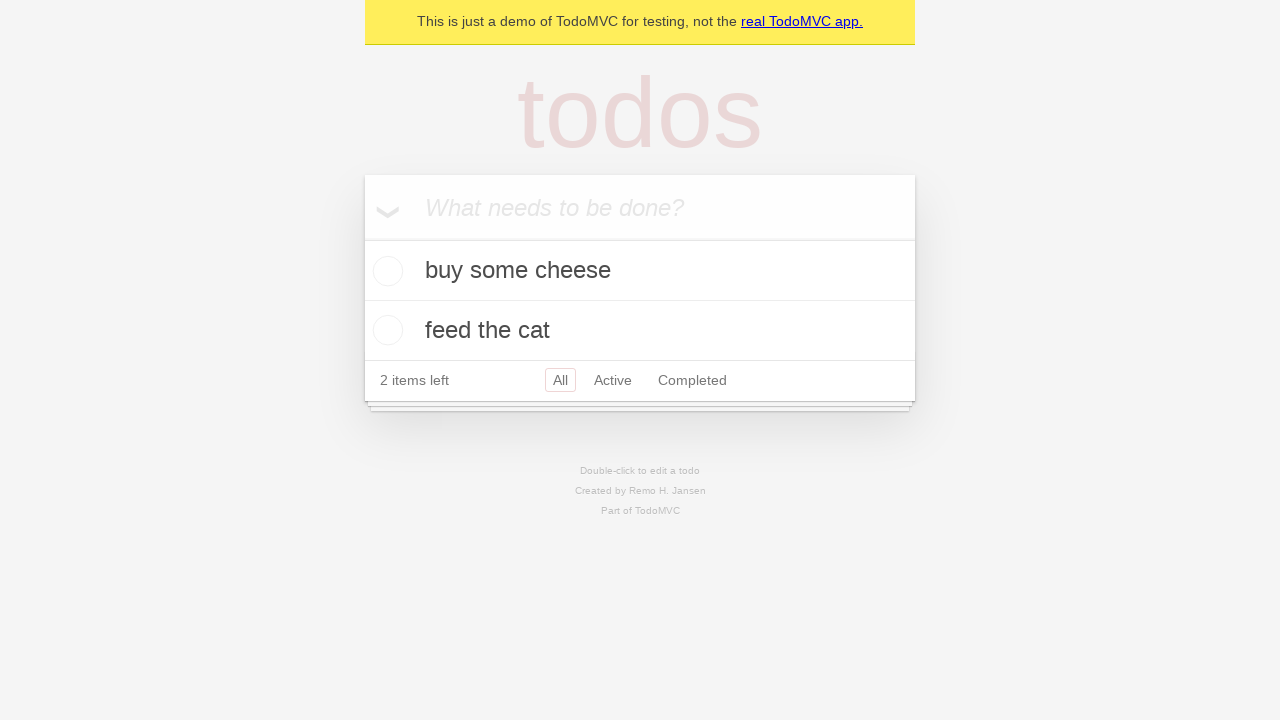

Located all todo items
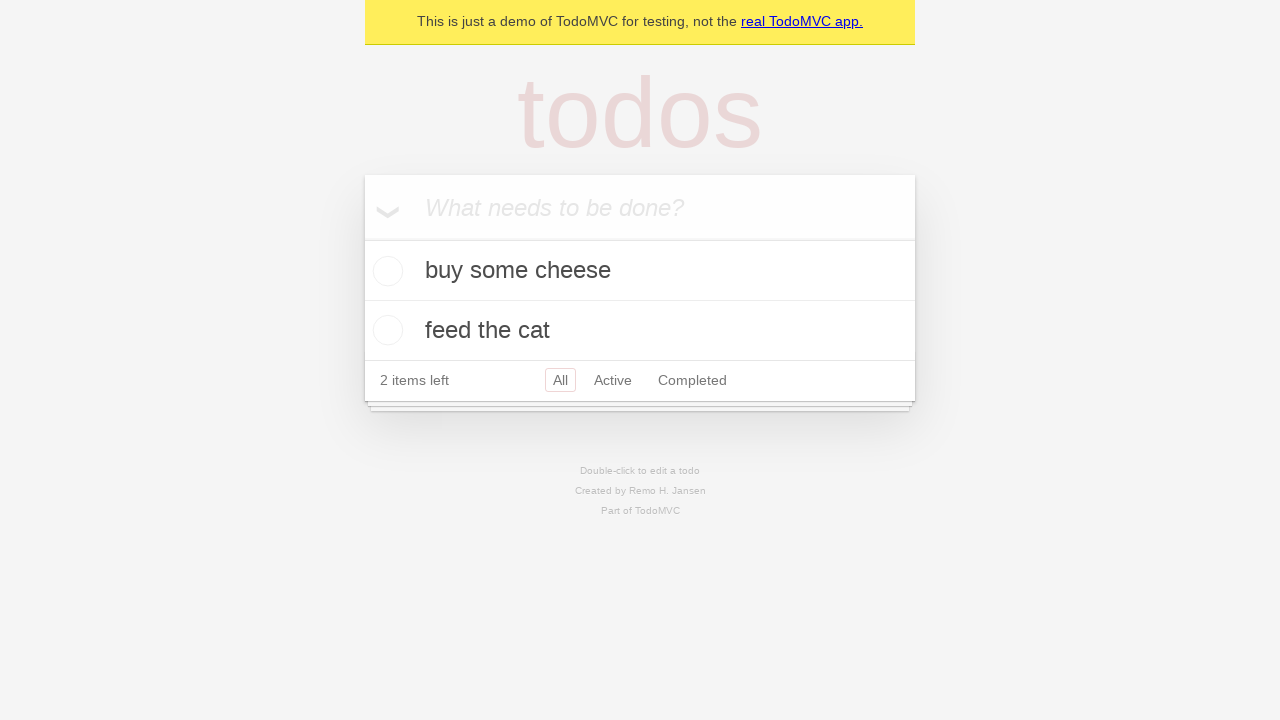

Marked first todo as completed at (385, 271) on .todo-list li >> nth=0 >> .toggle
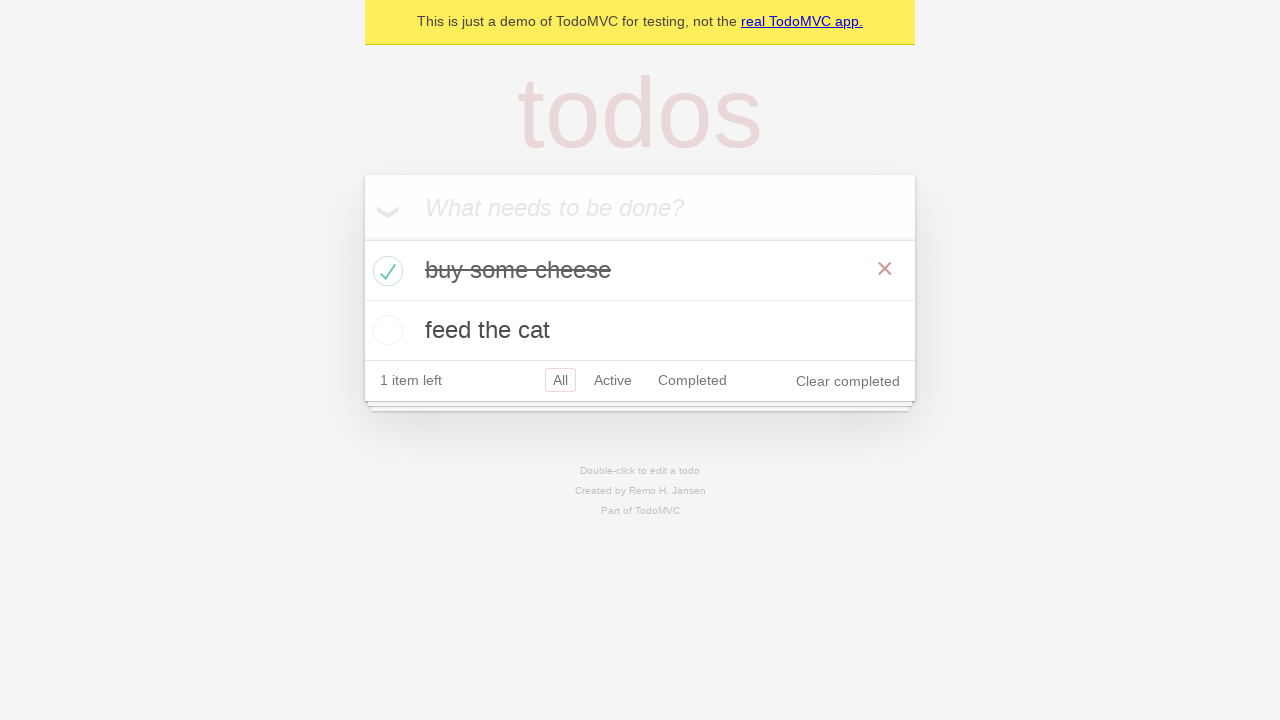

Reloaded the page to test data persistence
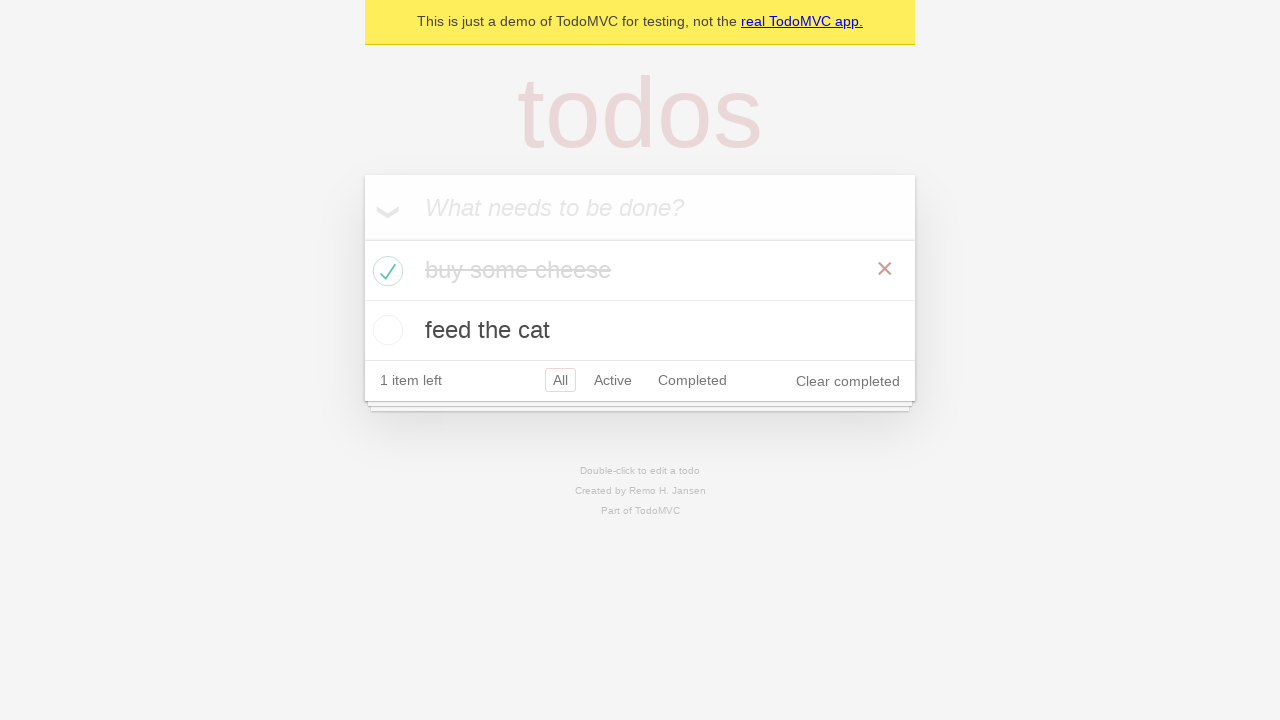

Todo items appeared after page reload
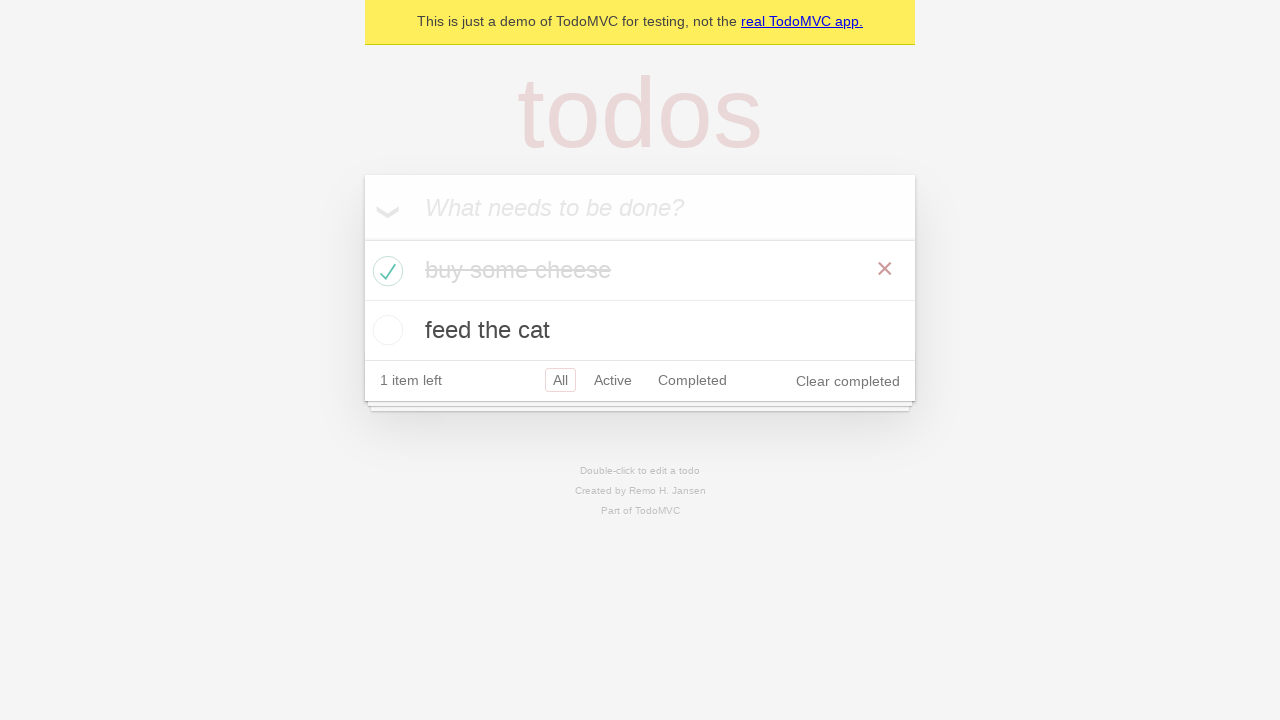

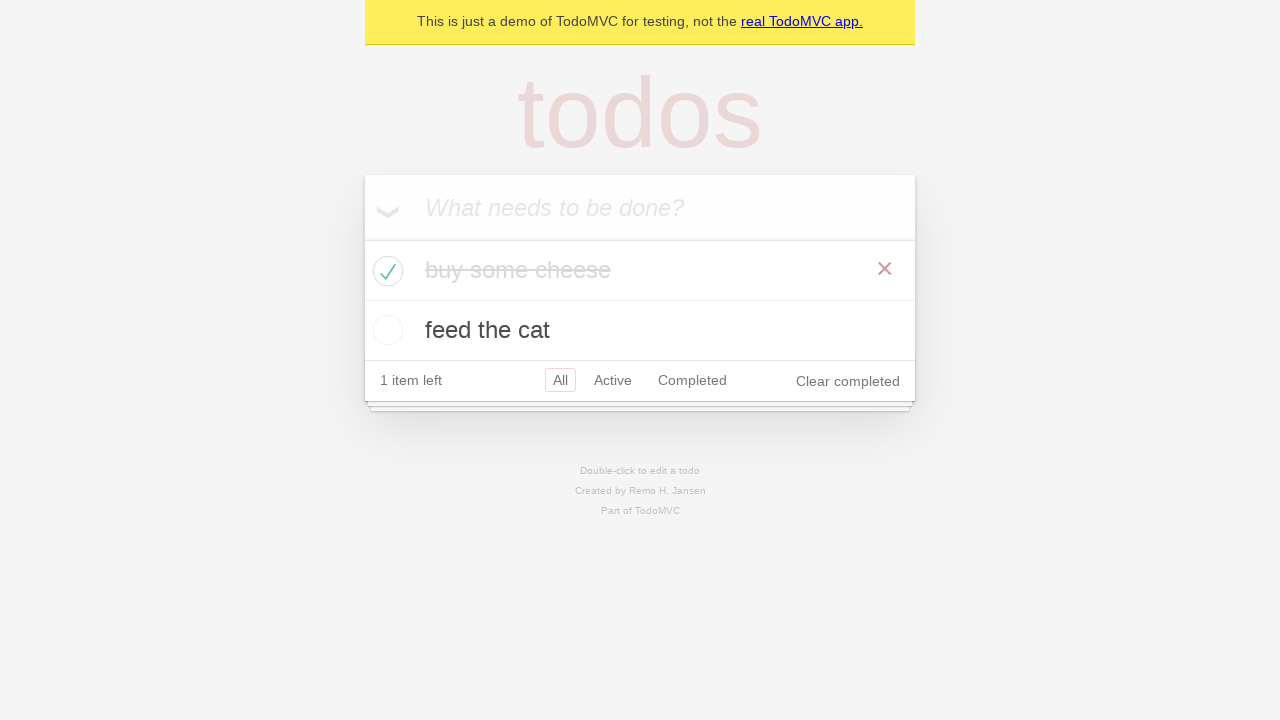